Tests a mathematical form by reading two numbers from the page, calculating their sum, selecting the result from a dropdown, and submitting the form

Starting URL: http://suninjuly.github.io/selects1.html

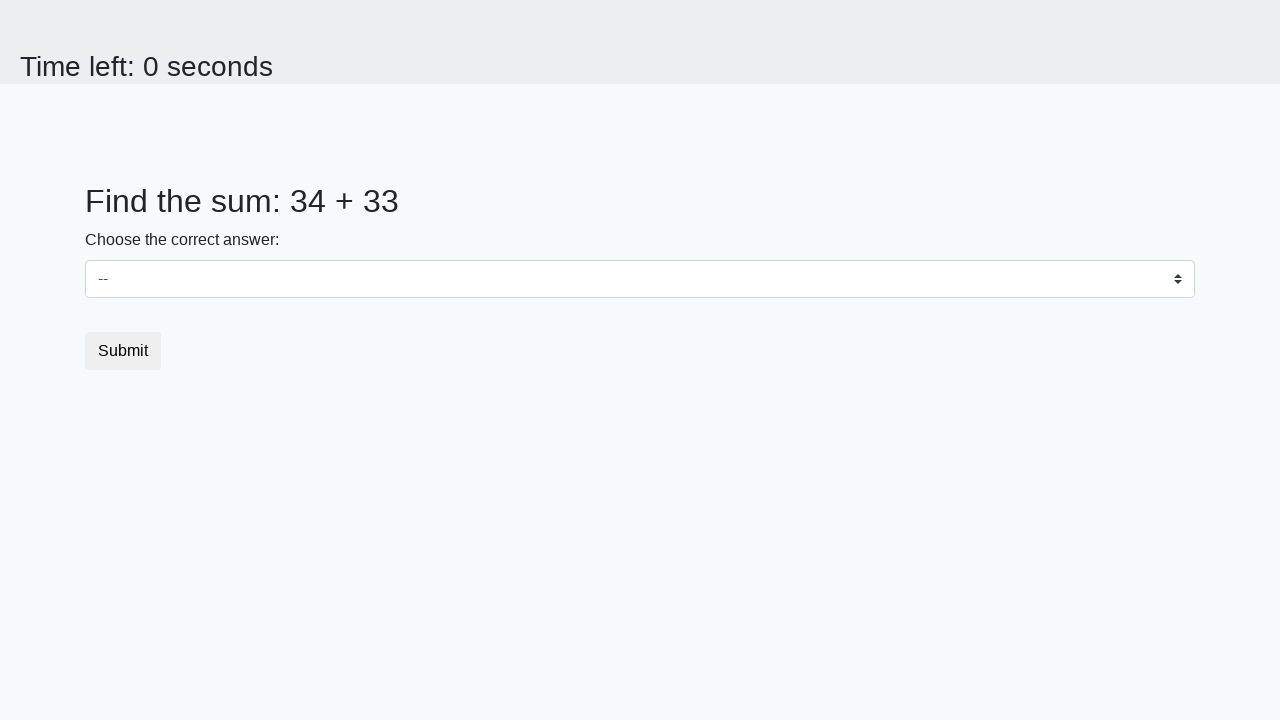

Read first number from #num1 element
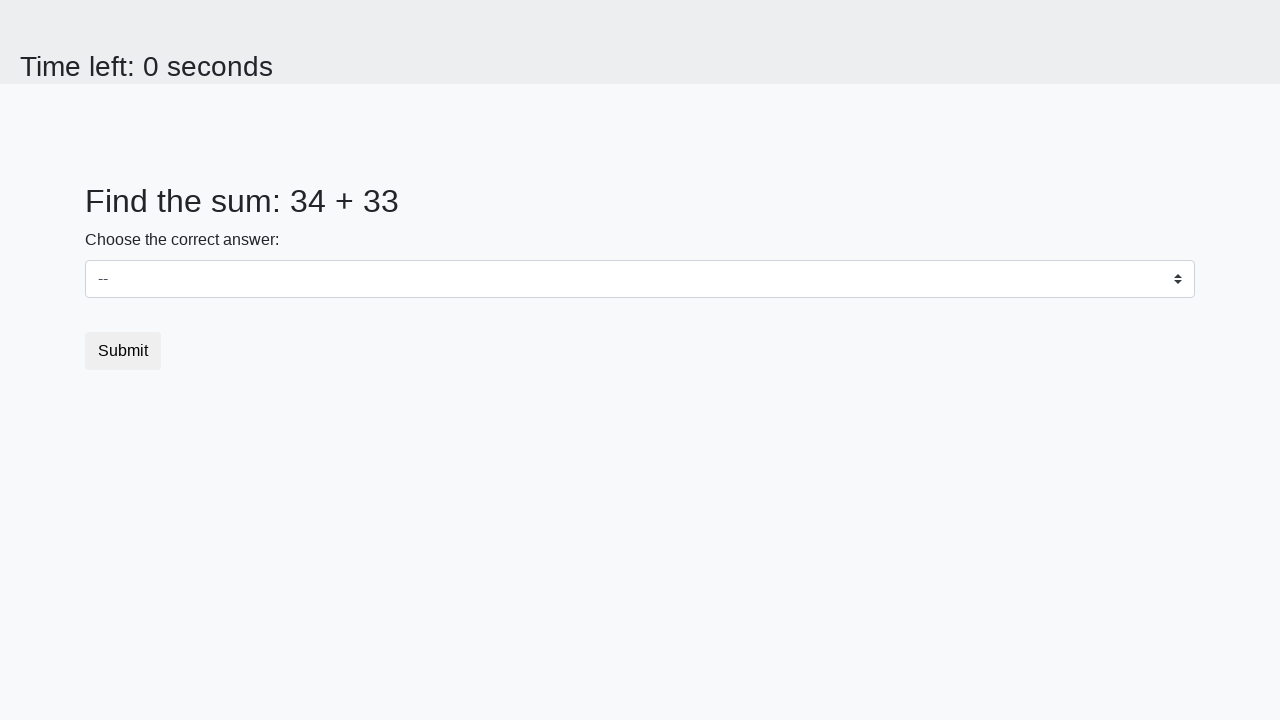

Read second number from #num2 element
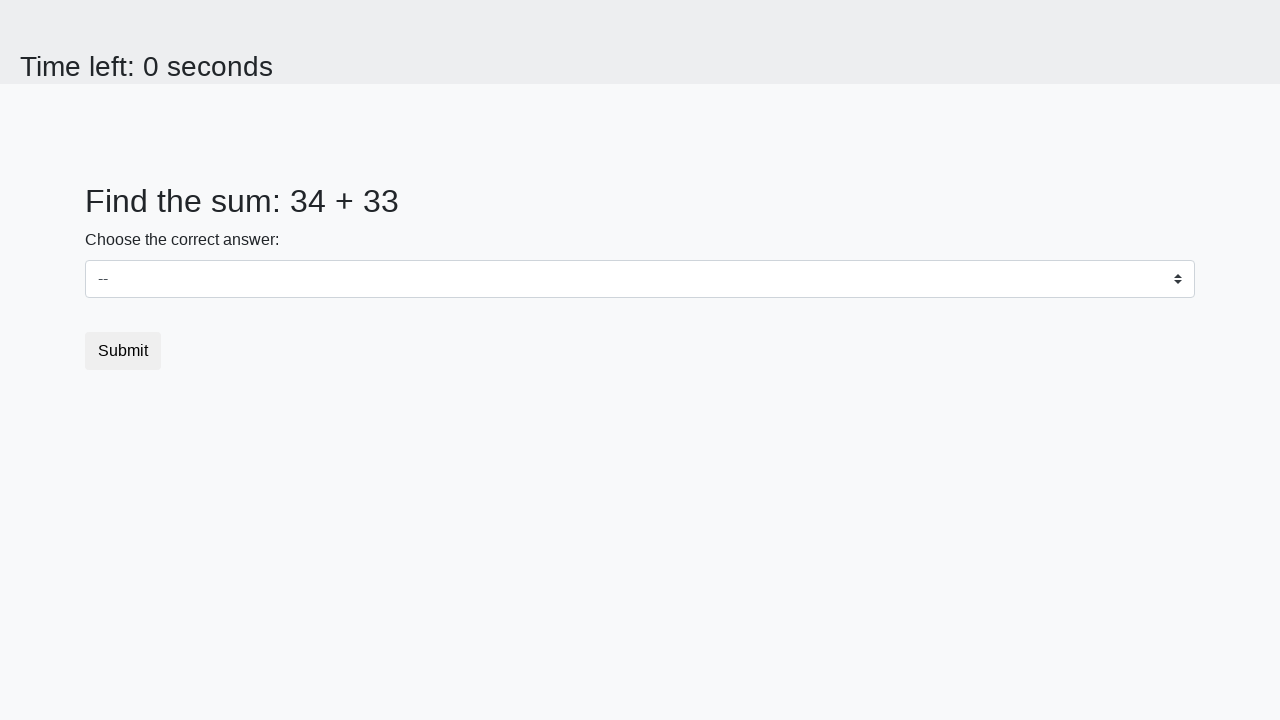

Calculated sum: 34 + 33 = 67
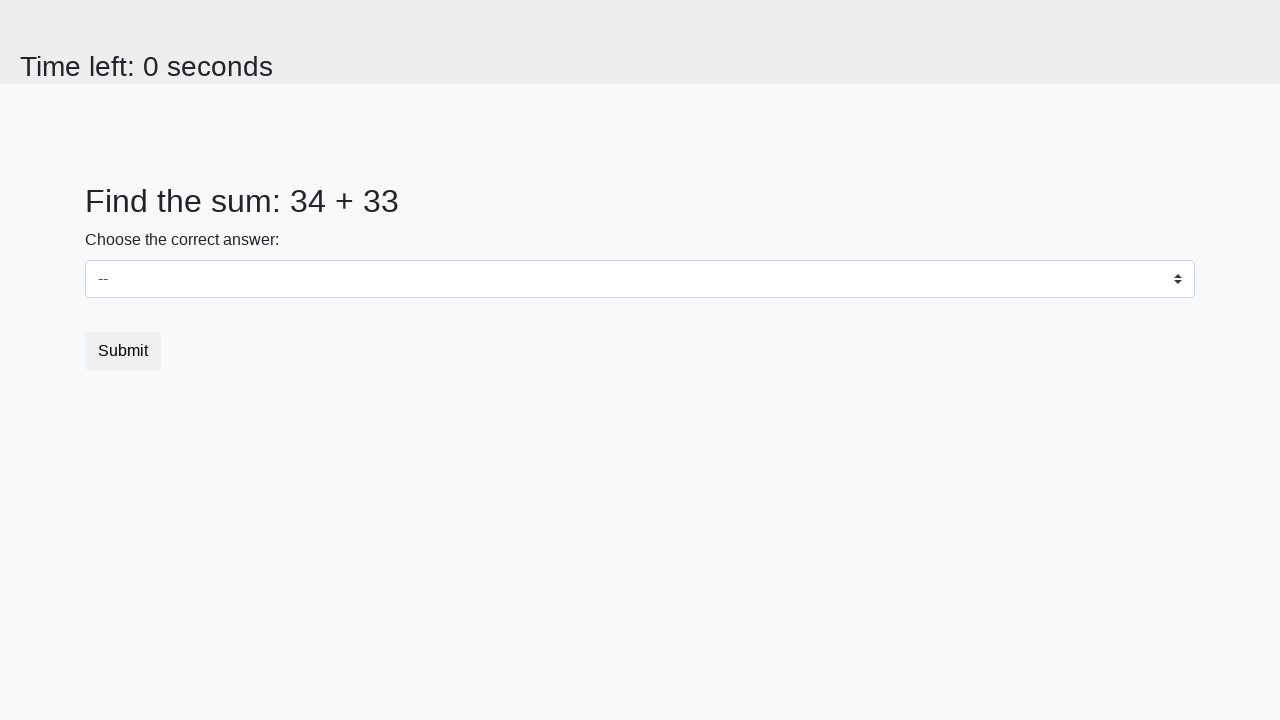

Selected calculated result '67' from dropdown on select
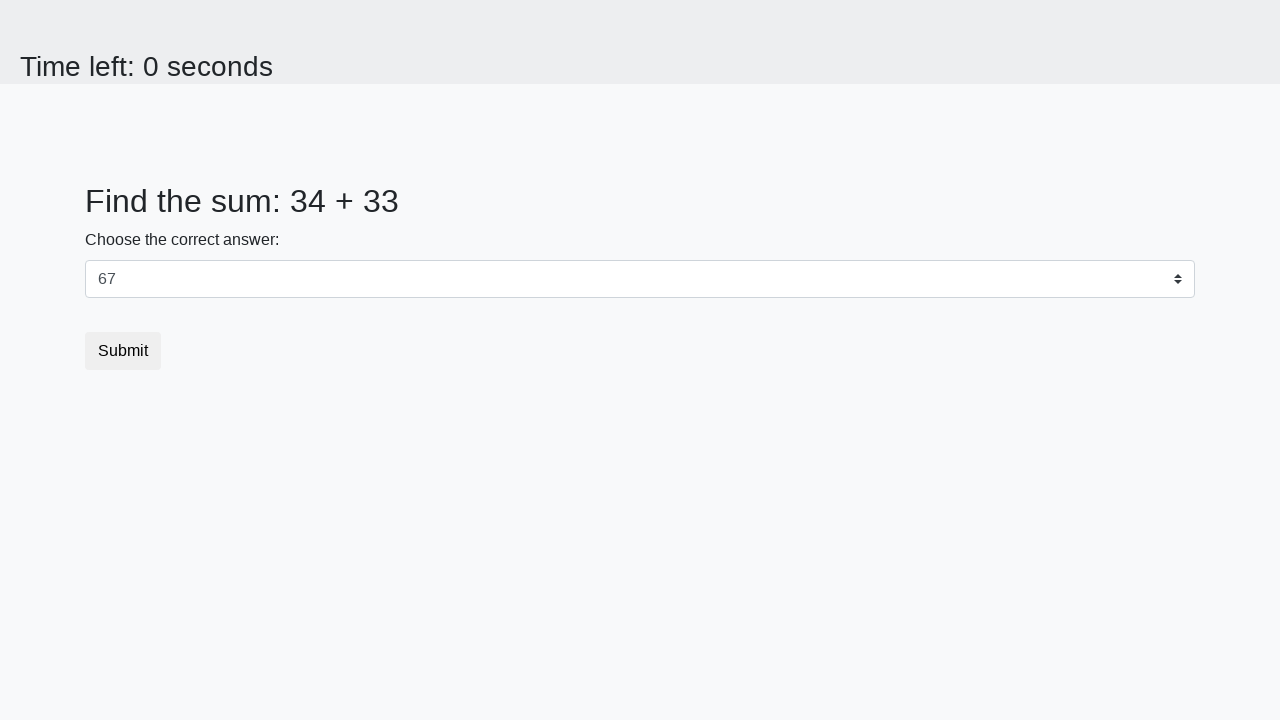

Clicked submit button to submit the form at (123, 351) on button[type="submit"]
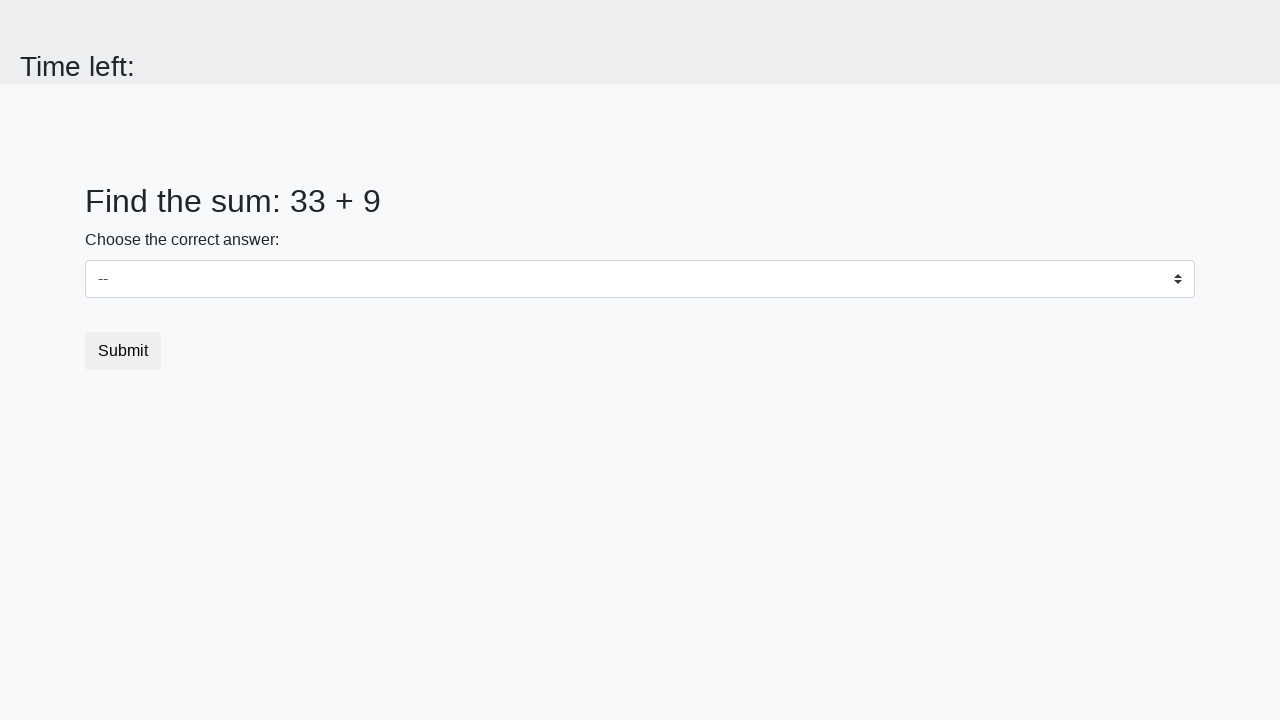

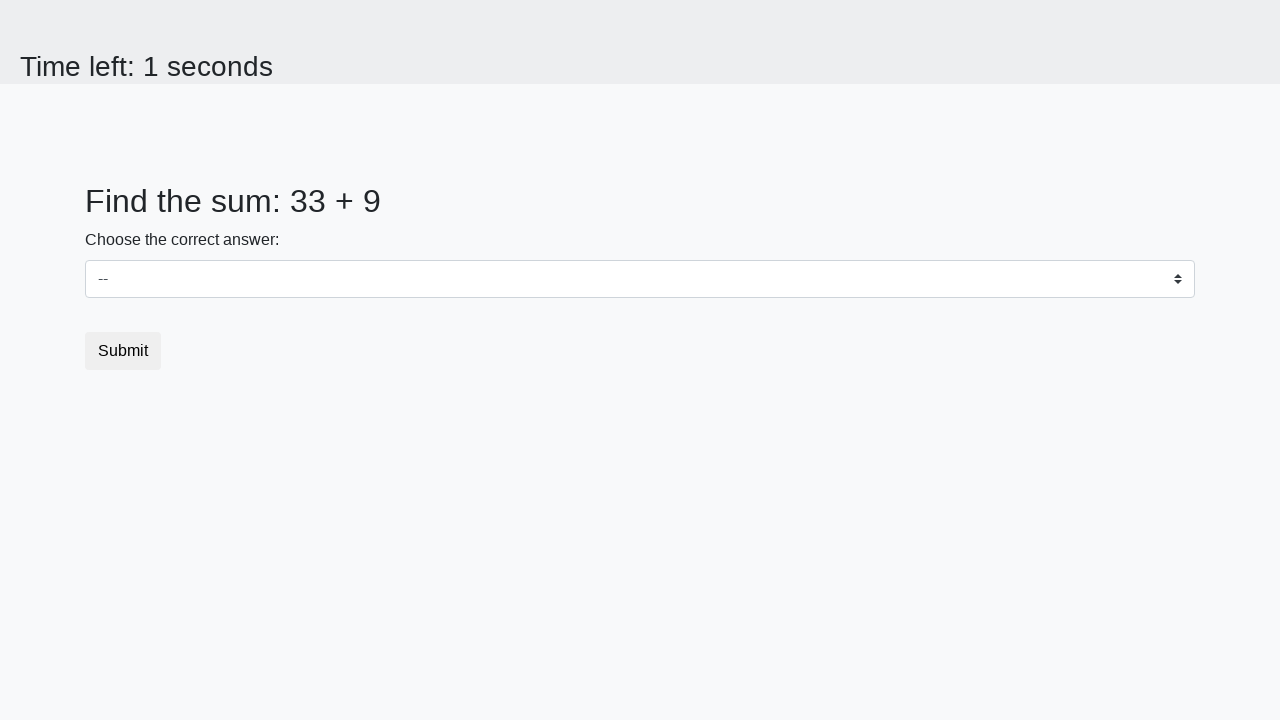